Tests JavaScript alert handling by clicking a button that triggers an alert popup and then accepting/dismissing the alert dialog

Starting URL: http://www.tizag.com/javascriptT/javascriptalert.php

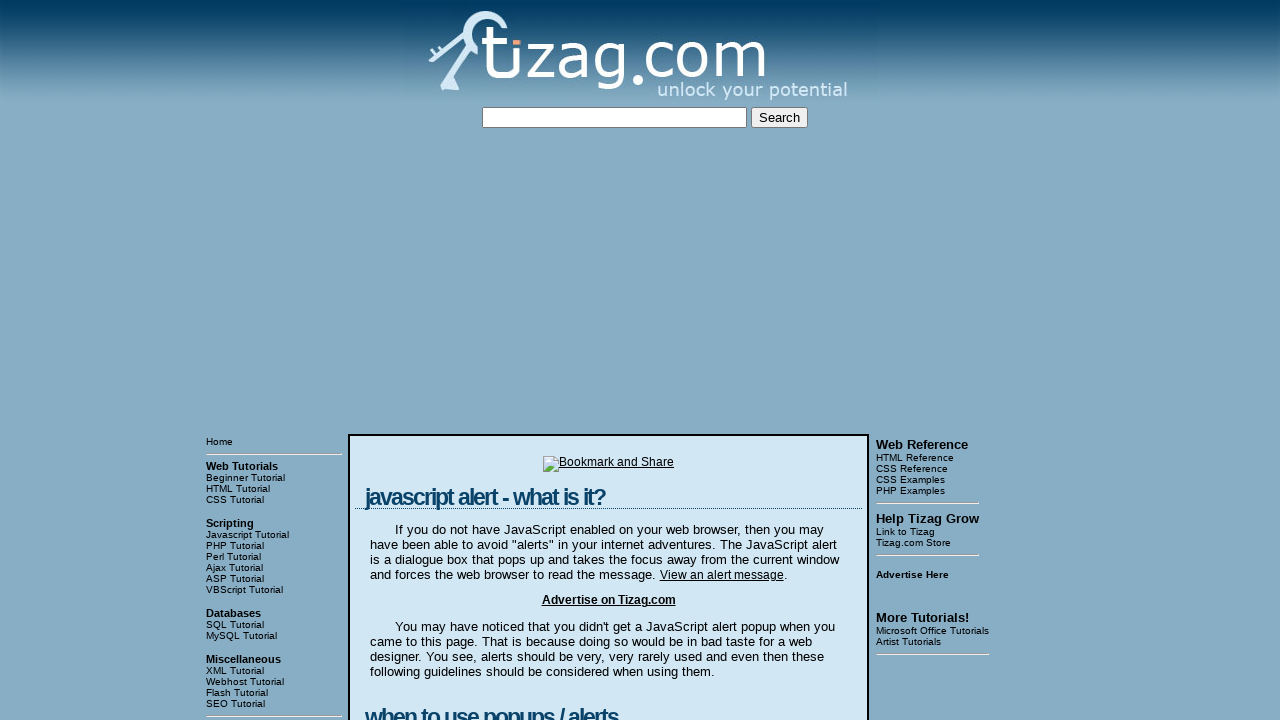

Set viewport size to 1920x1080
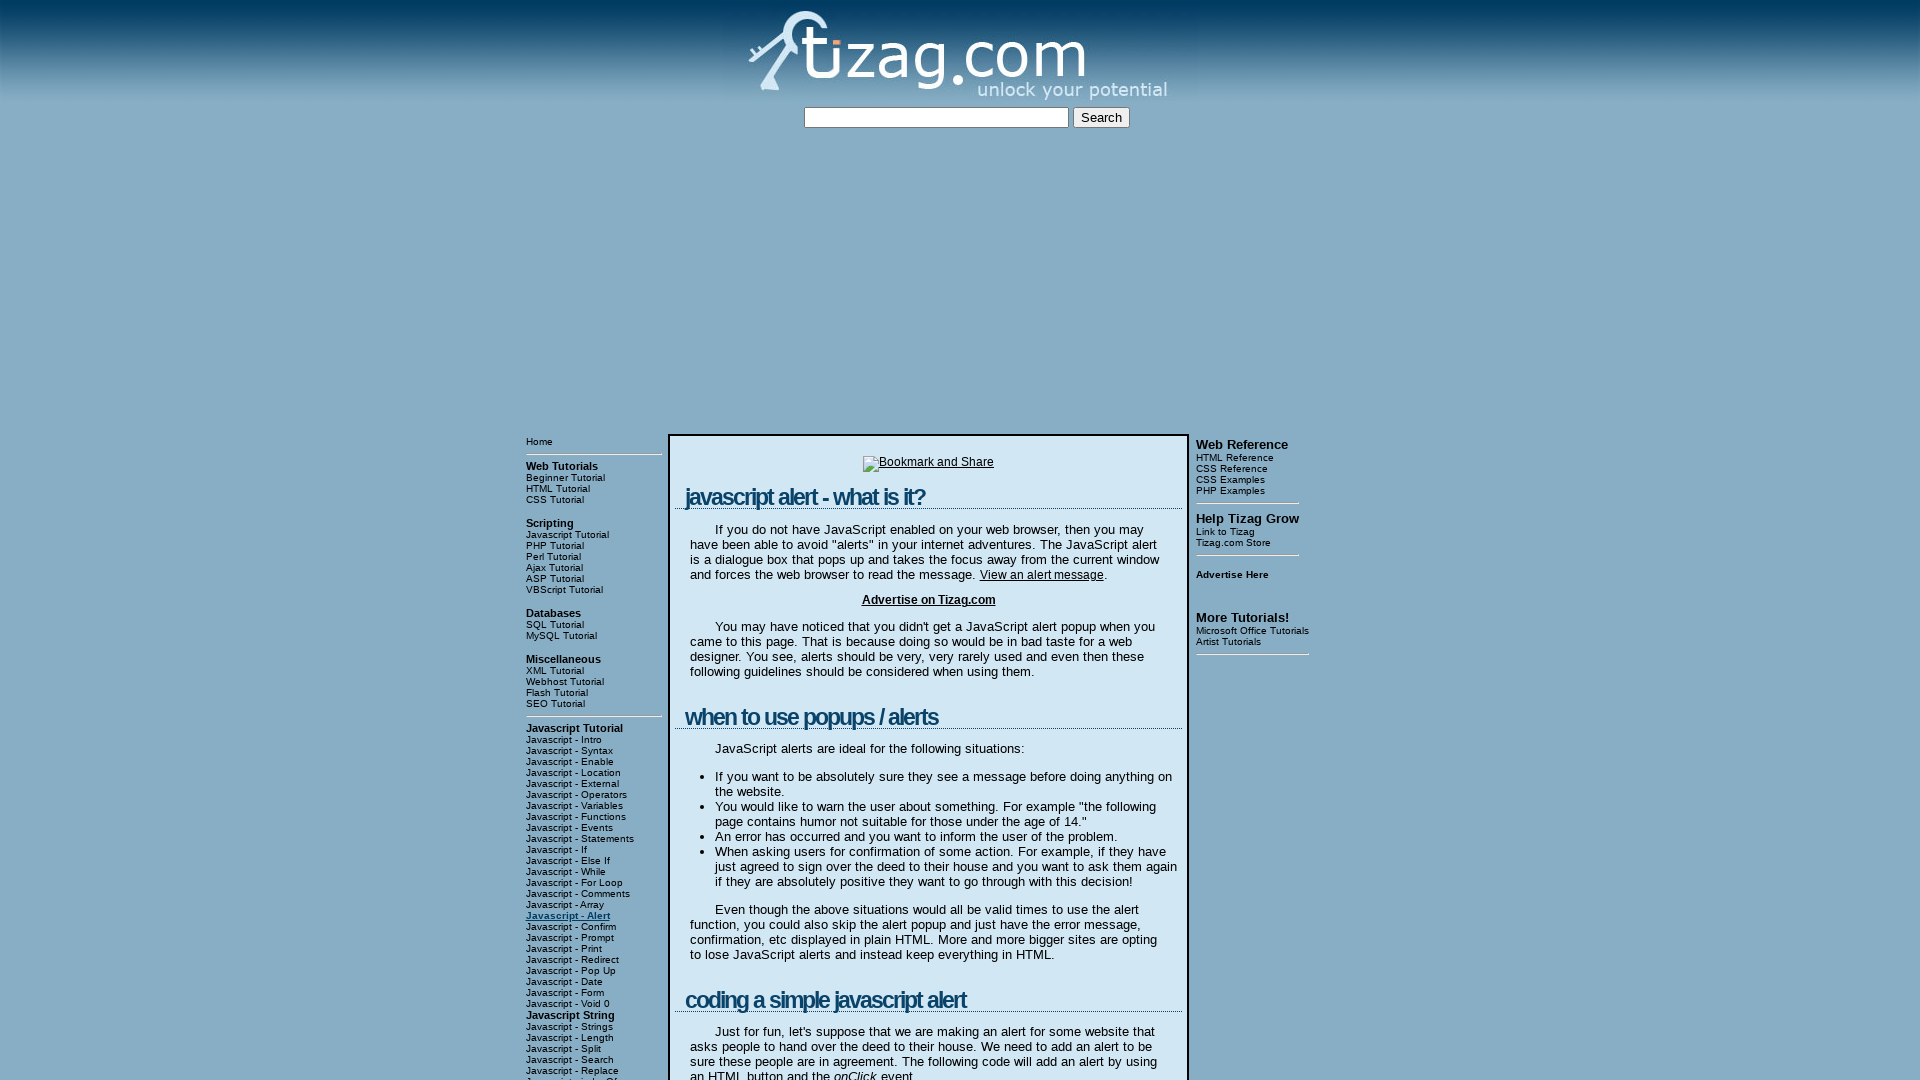

Set up dialog handler to accept alerts
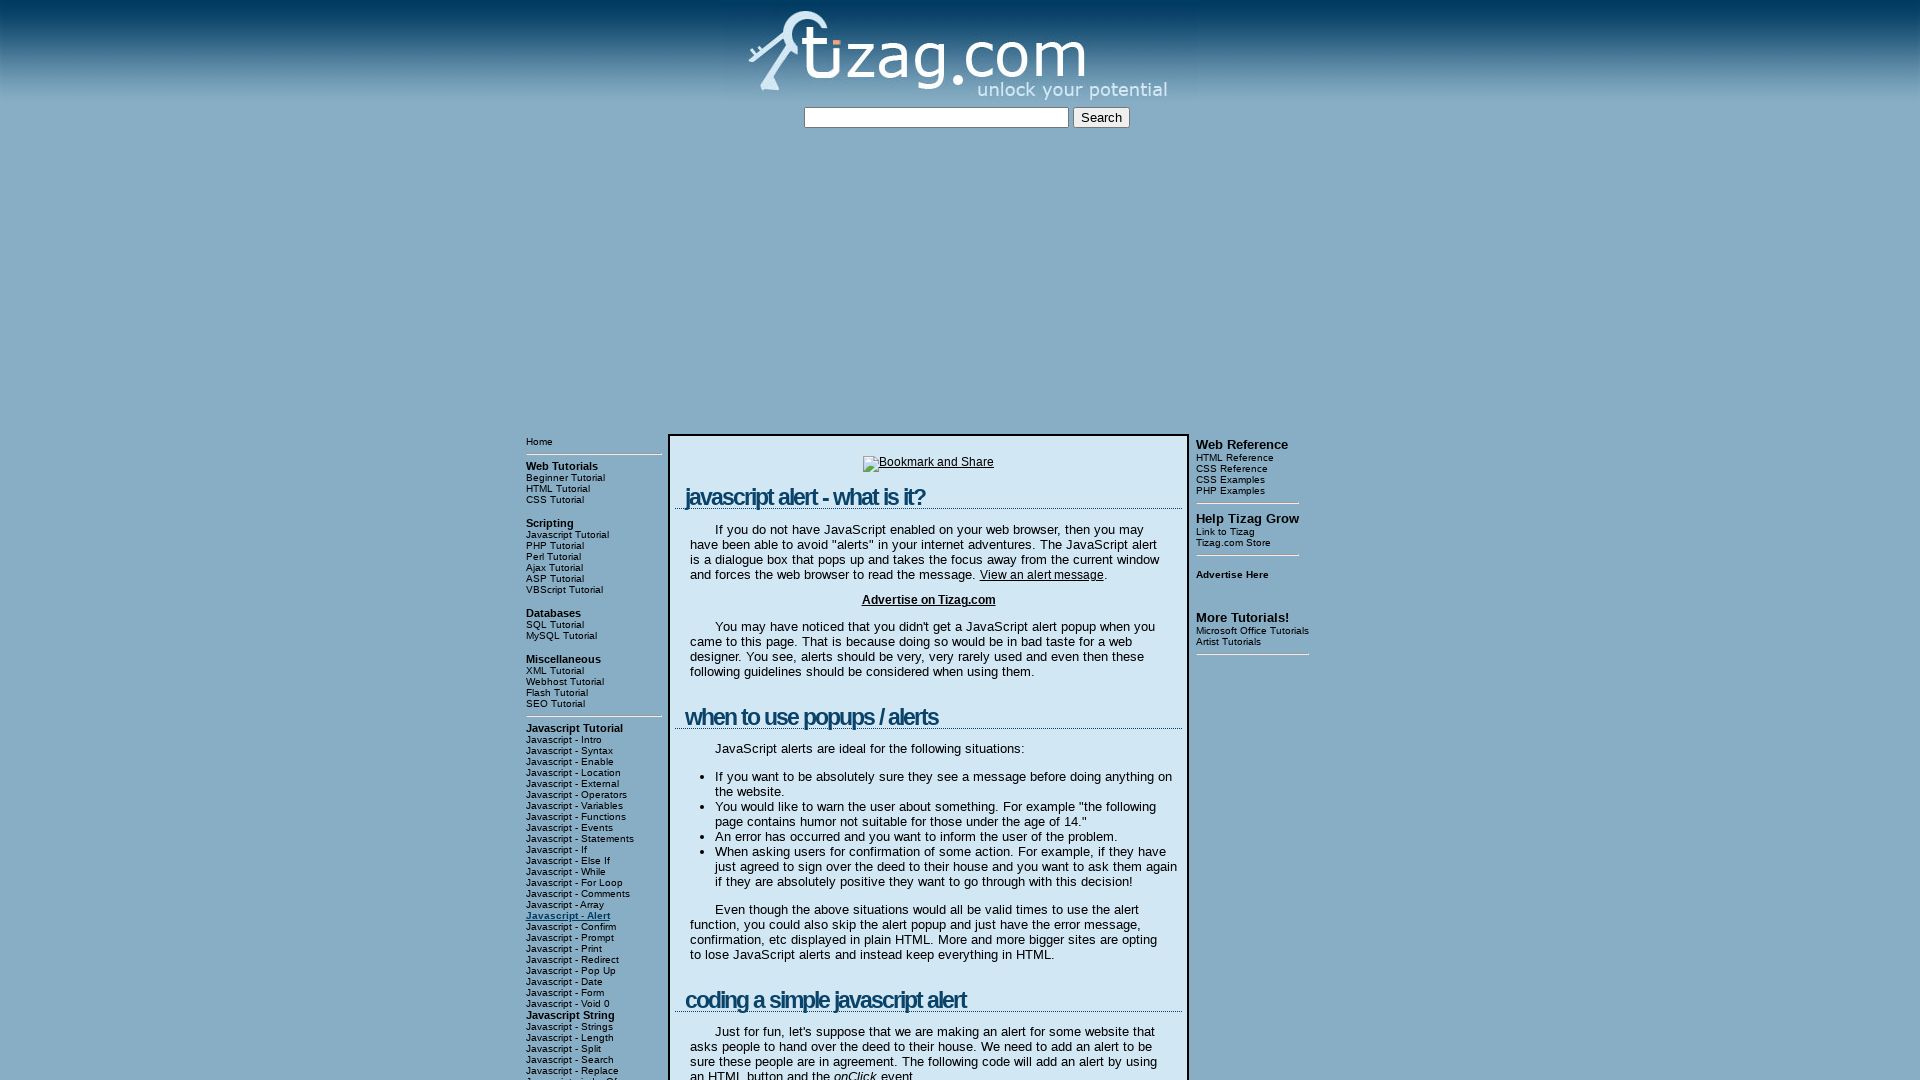

Clicked button to trigger JavaScript alert at (748, 541) on xpath=//html[1]/body[1]/table[3]/tbody[1]/tr[1]/td[2]/table[1]/tbody[1]/tr[1]/td
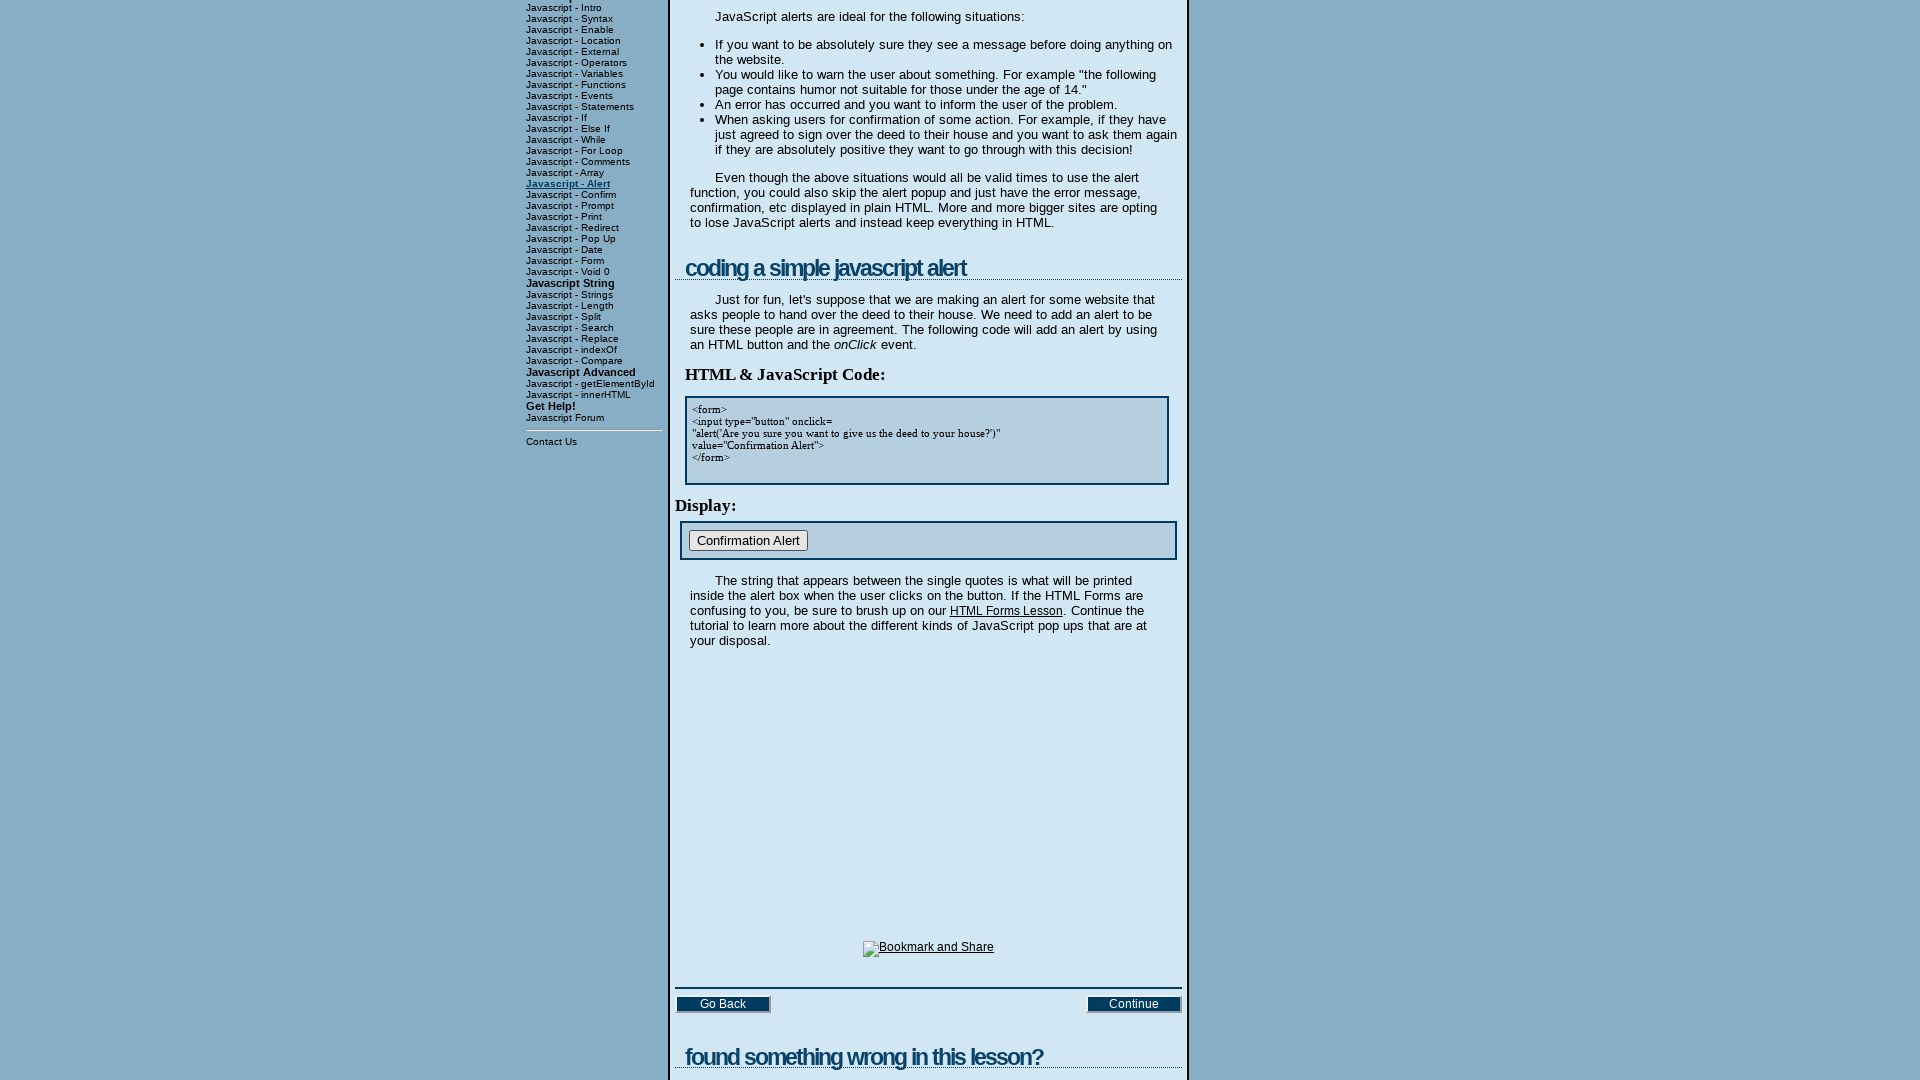

Waited 500ms for alert dialog to be processed
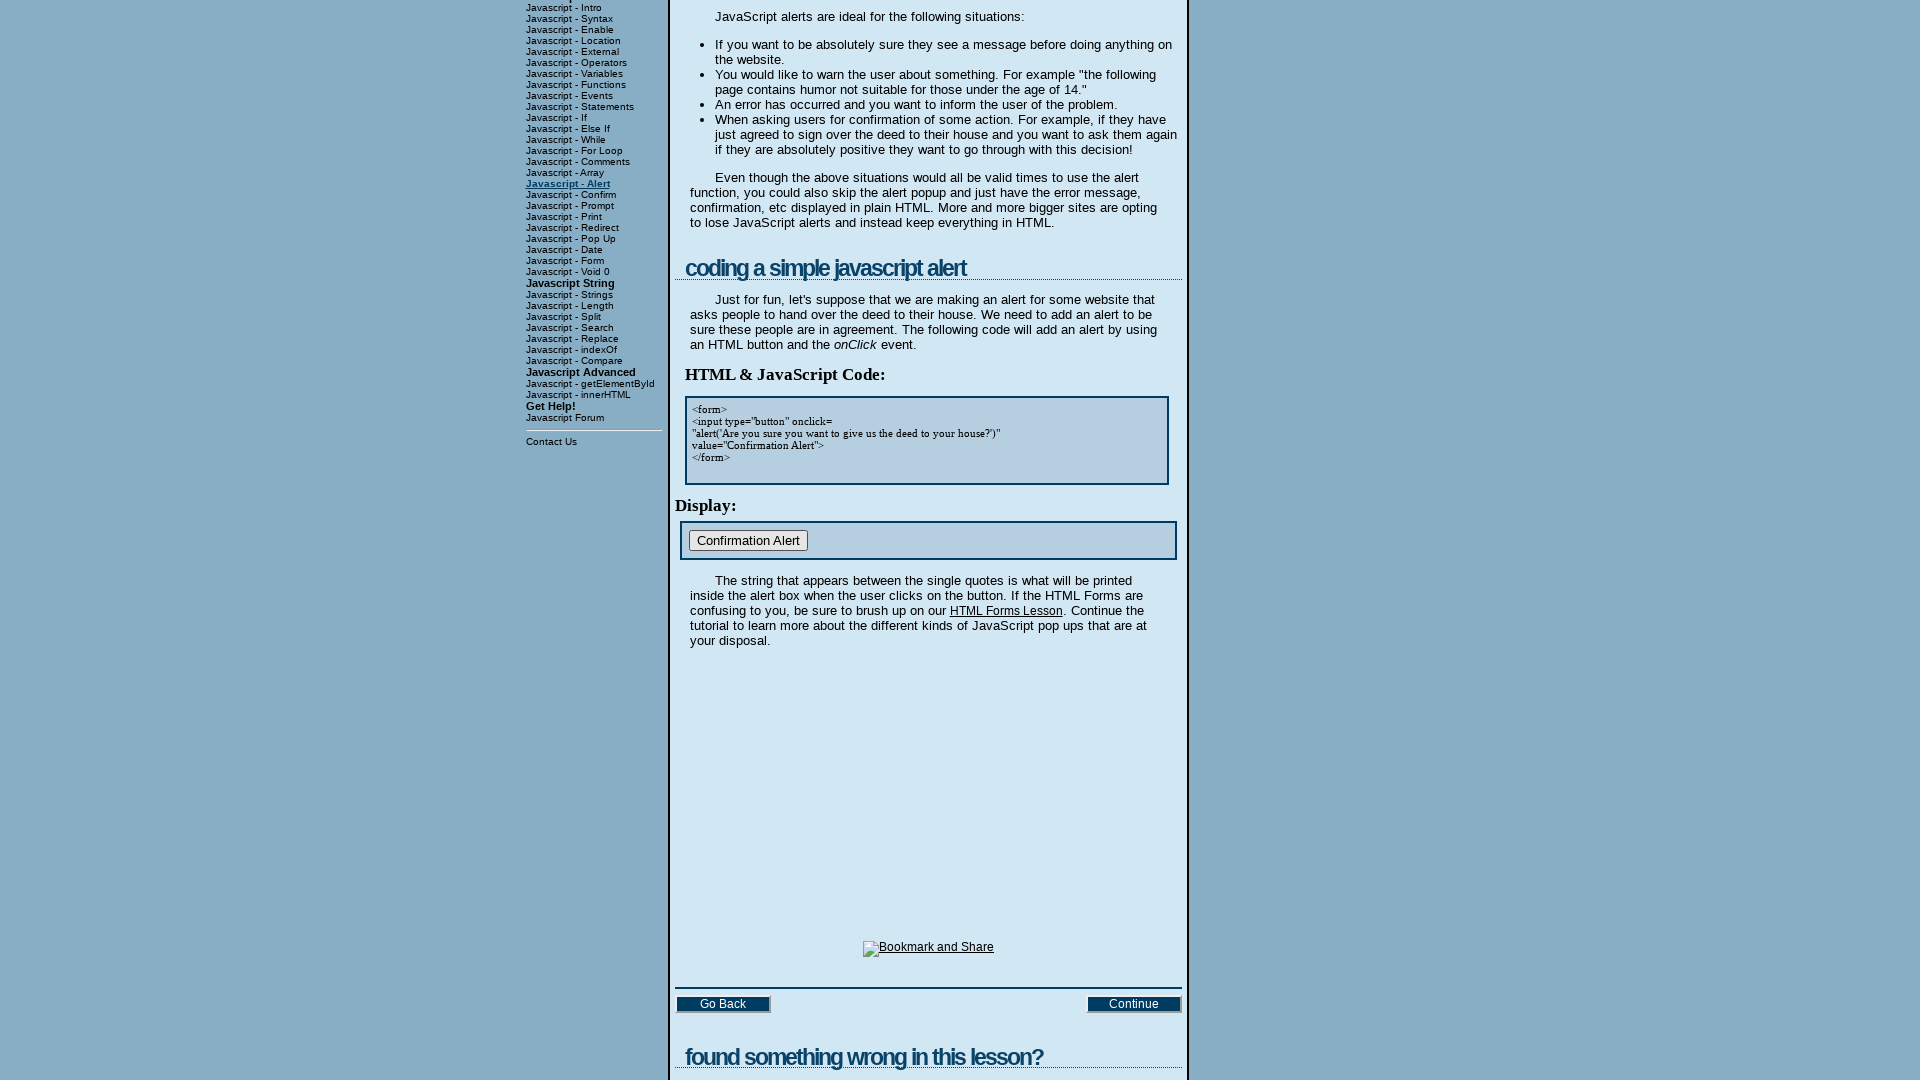

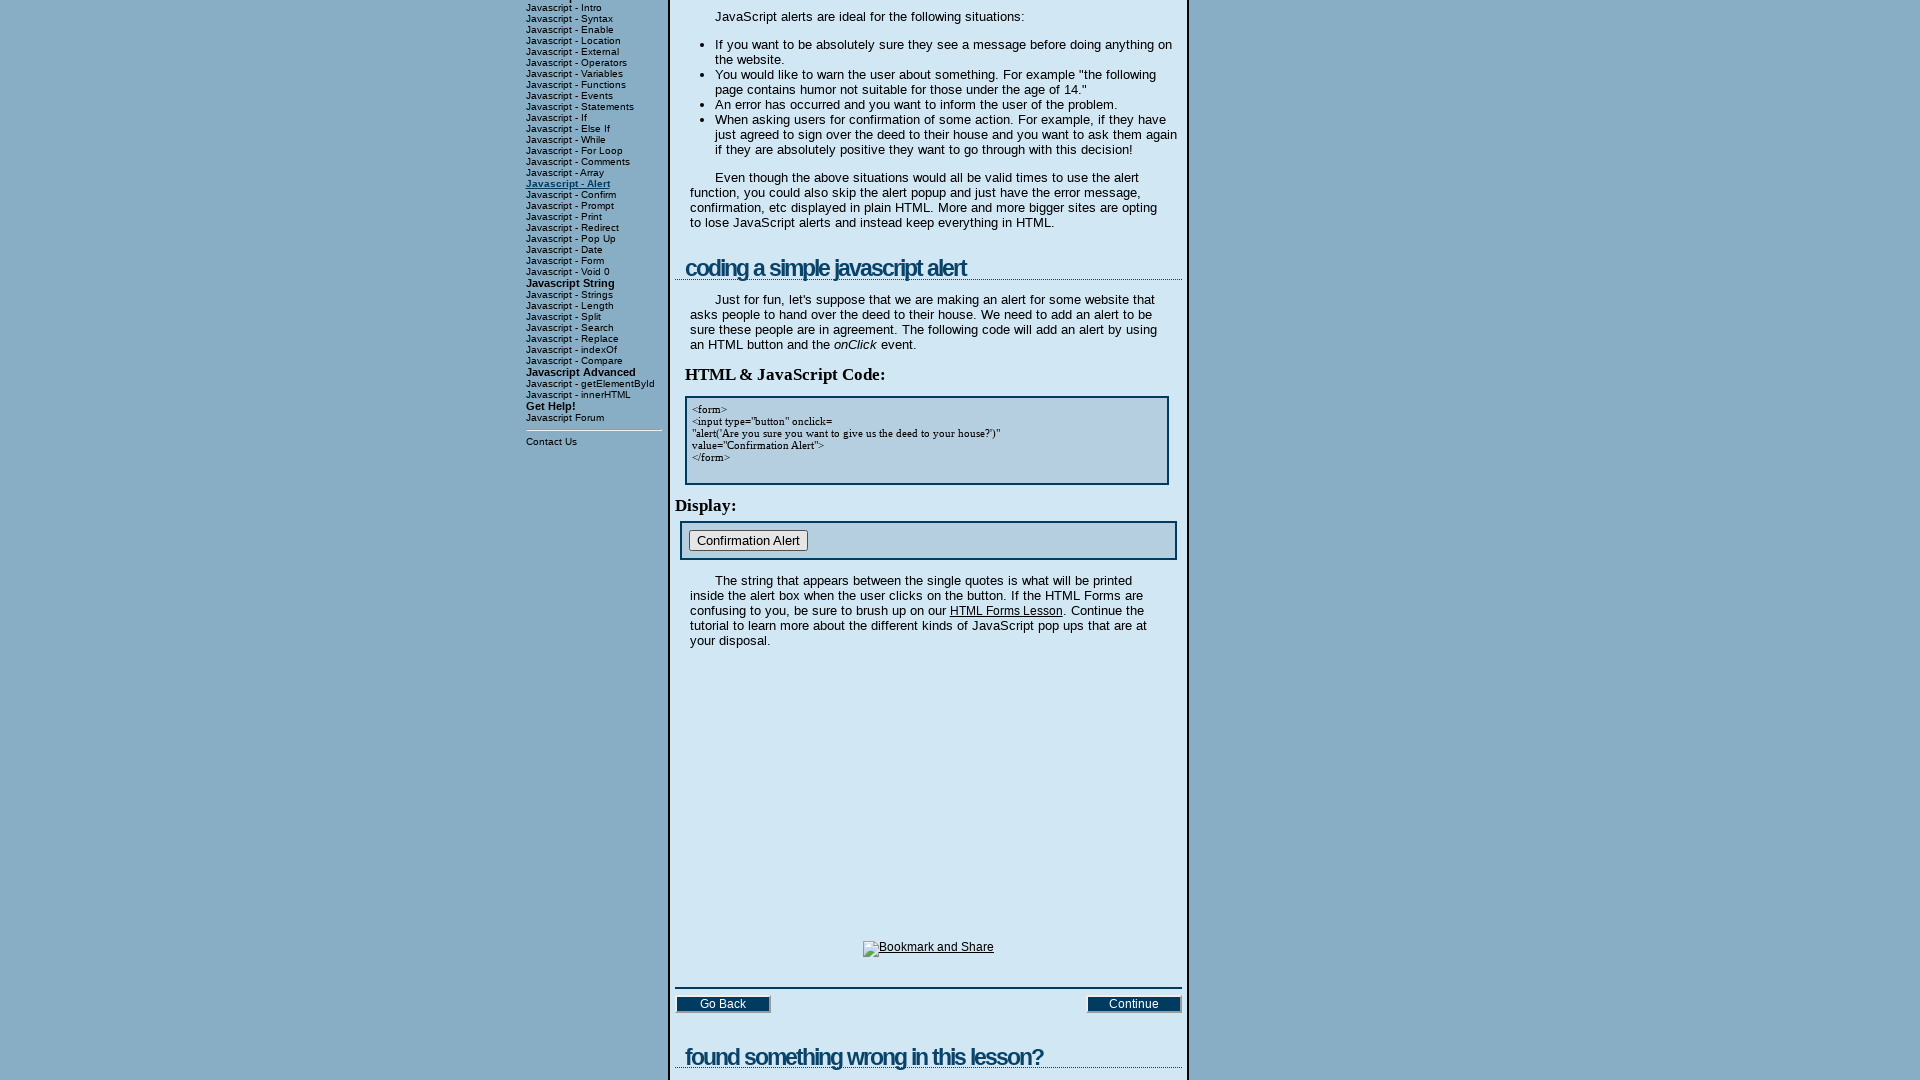